Scrolls down the page and verifies that the scroll-to-top arrow button becomes visible

Starting URL: https://wewill.tech

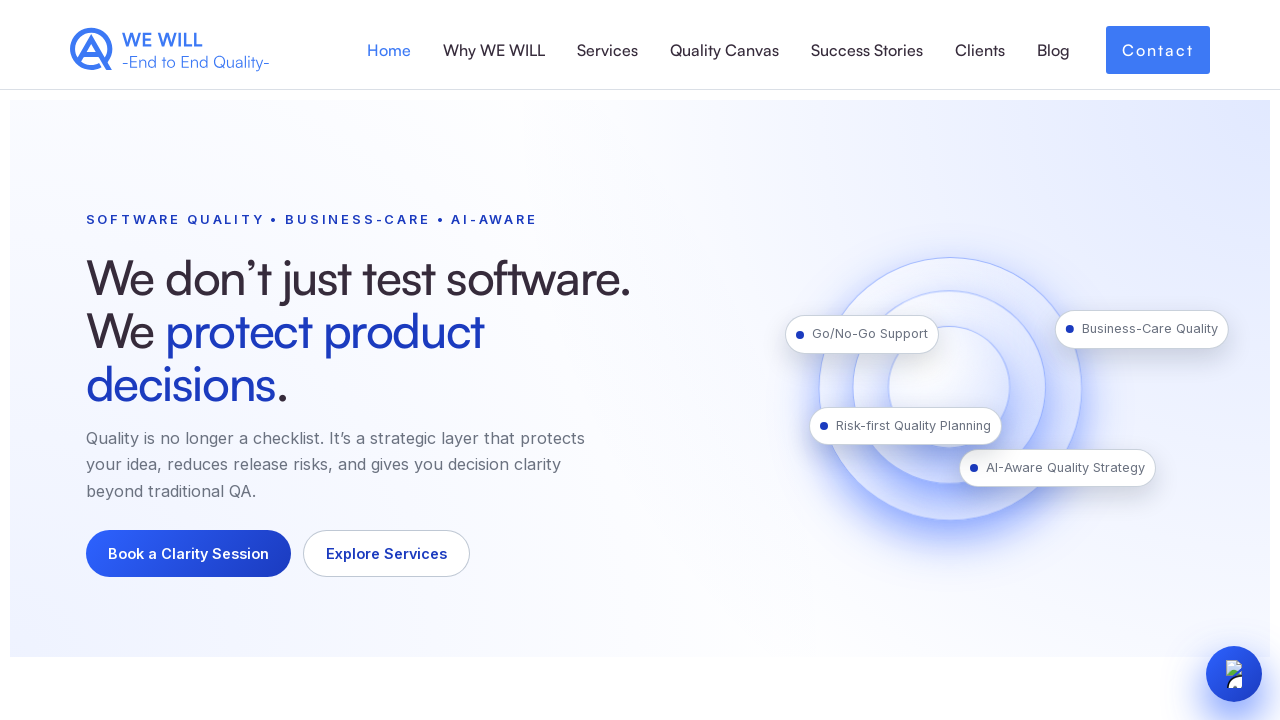

Scrolled down the page by 500 pixels
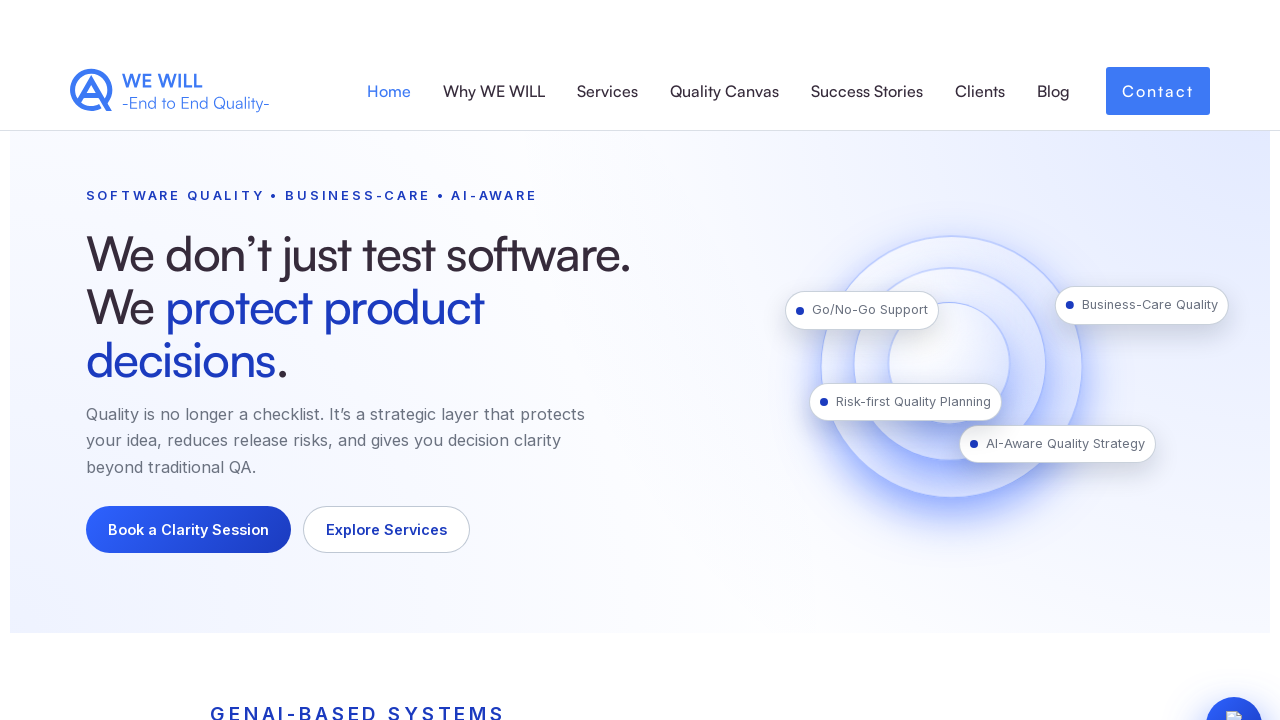

Scroll-to-top arrow button became visible
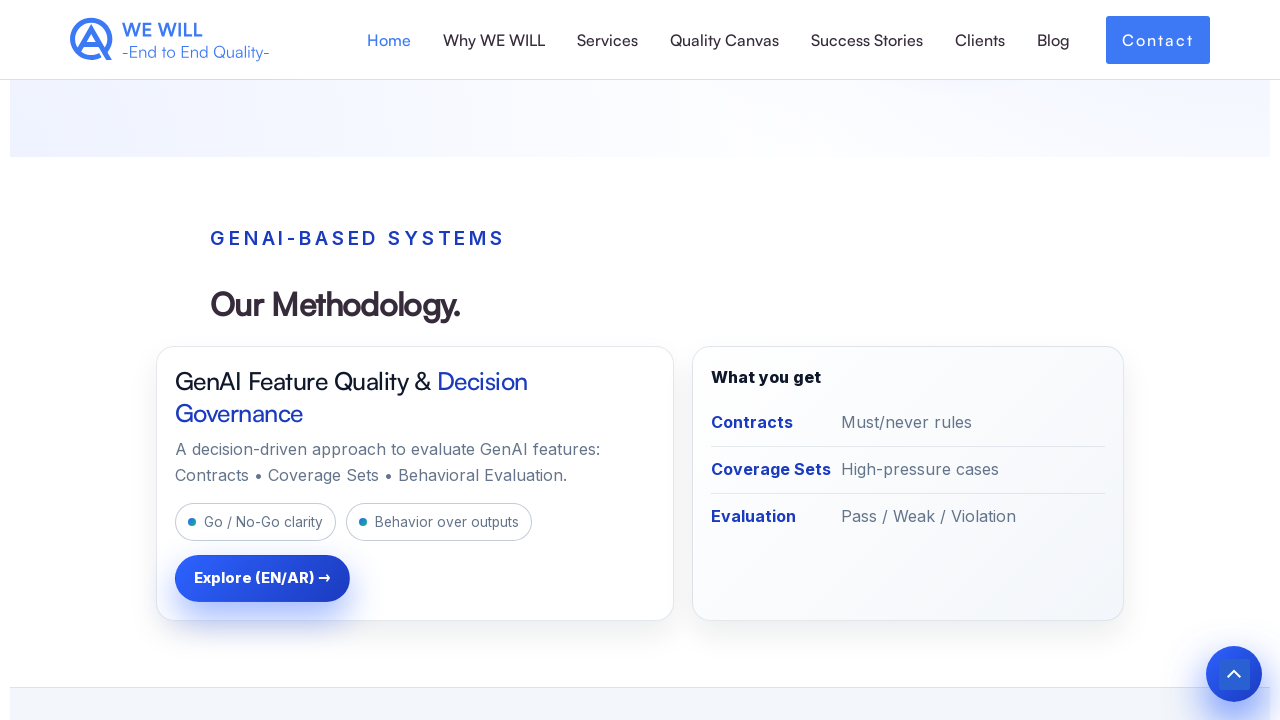

Verified that scroll-to-top arrow button is visible
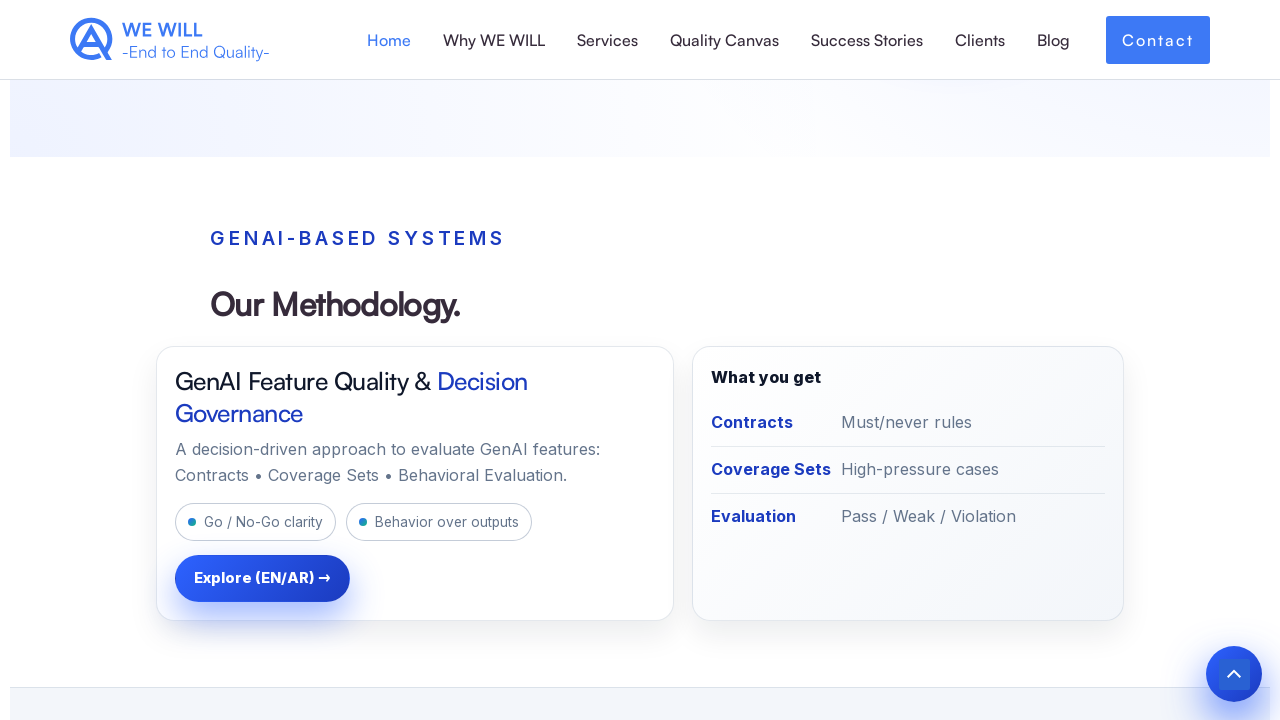

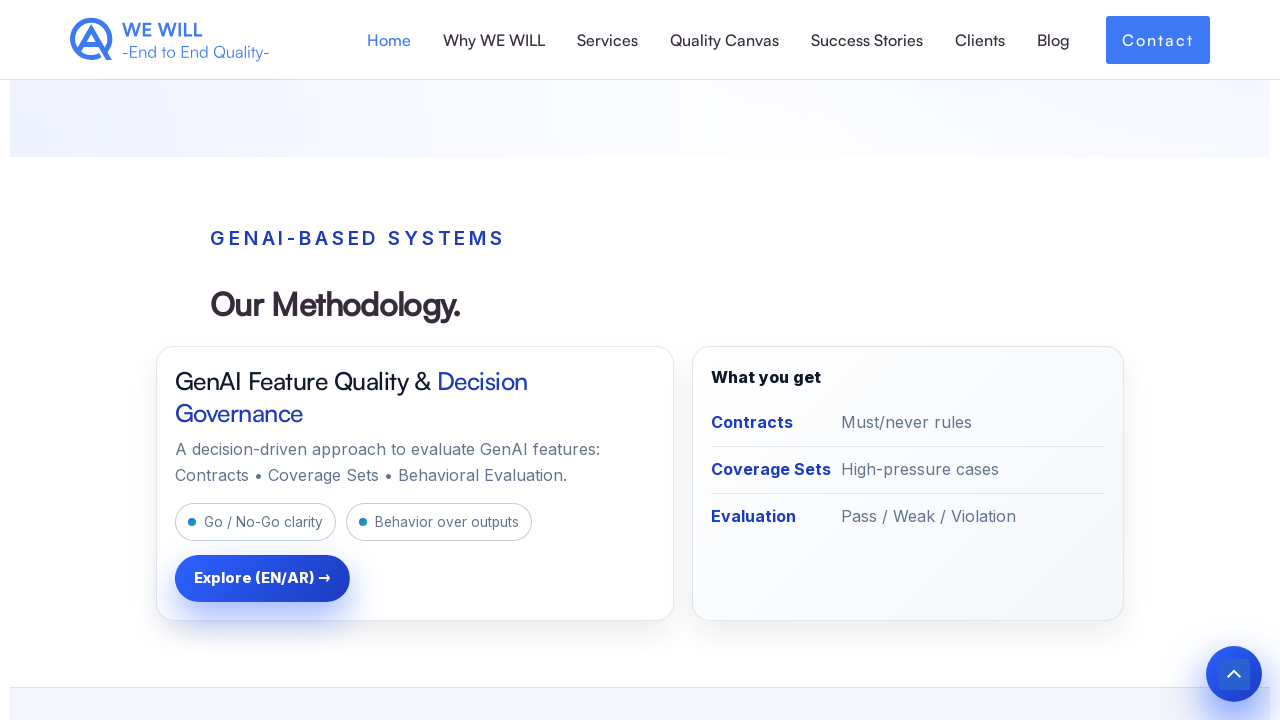